Tests popup/dialog handling by setting up a dialog handler to accept dialogs and clicking a confirm button that triggers a dialog

Starting URL: https://rahulshettyacademy.com/AutomationPractice/

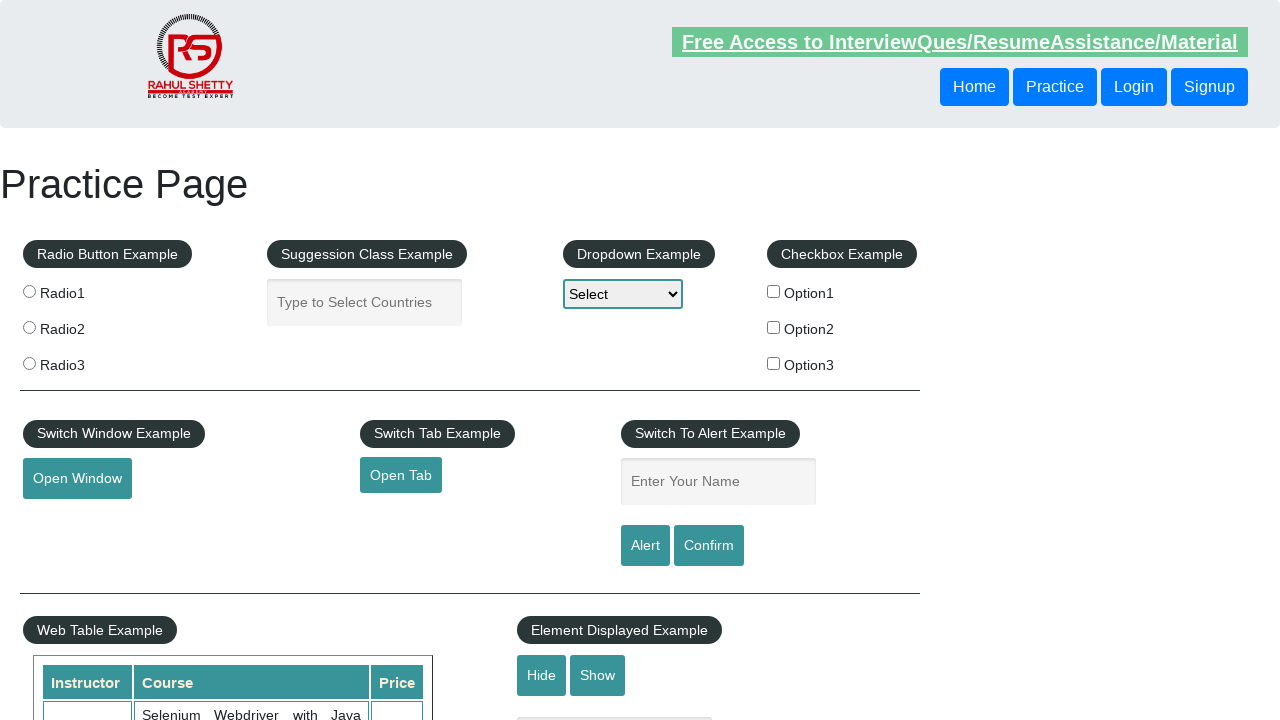

Set up dialog handler to accept all dialogs
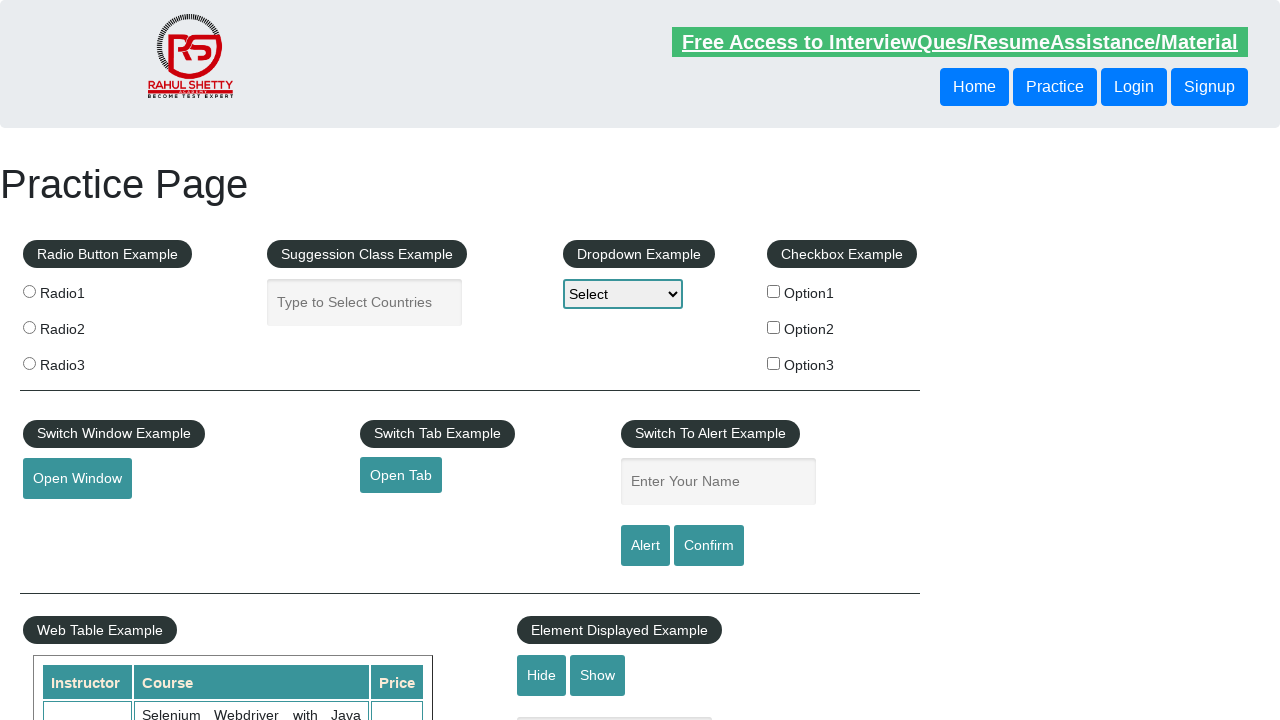

Clicked confirm button to trigger dialog at (709, 546) on #confirmbtn
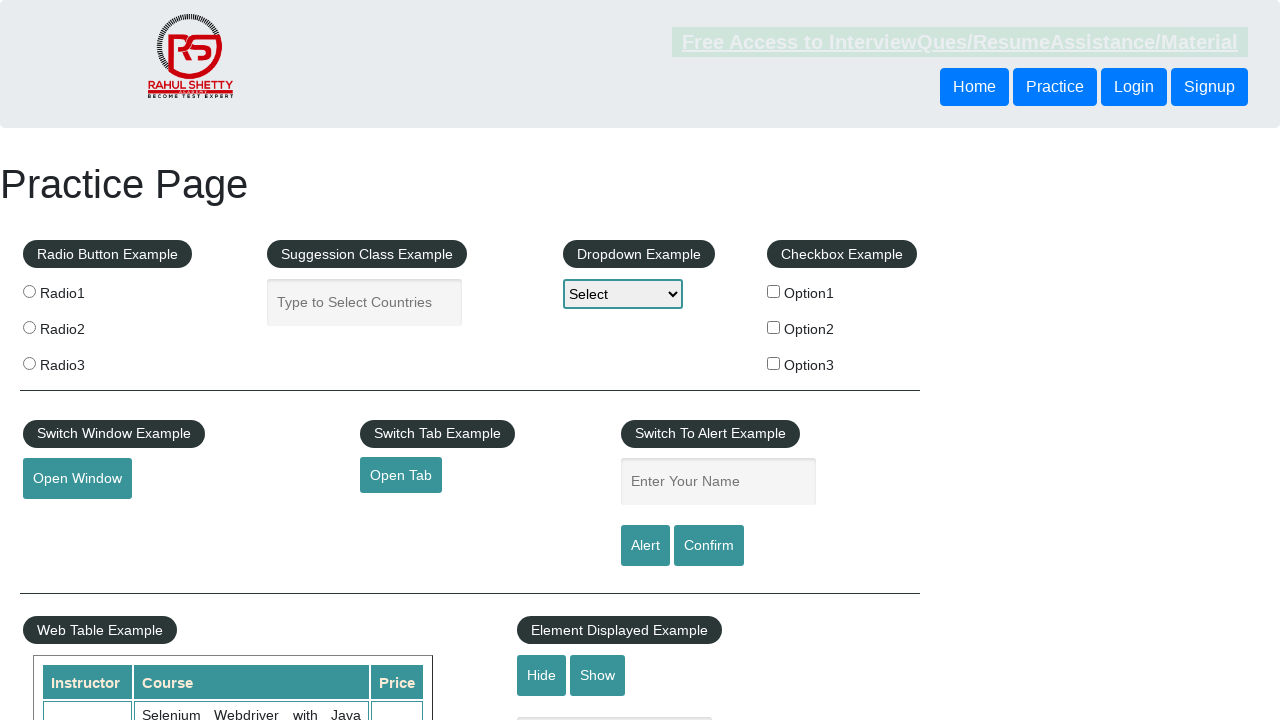

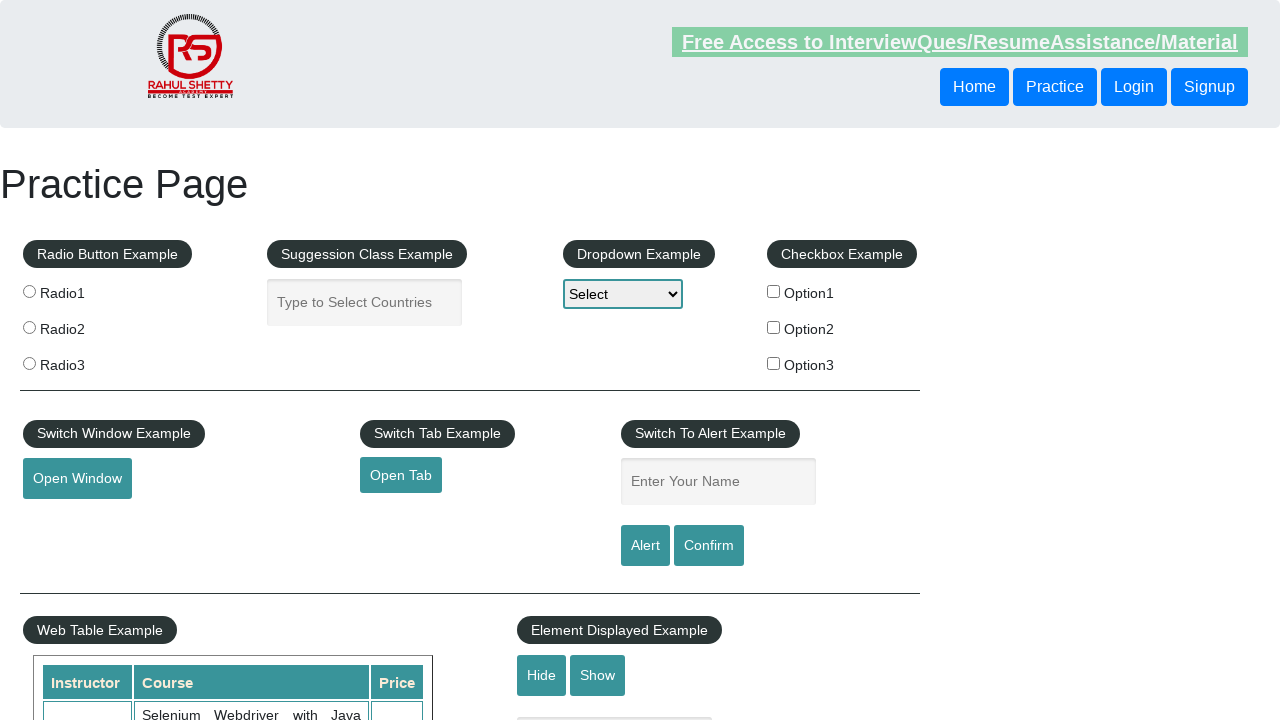